Tests window handling functionality by clicking a link that opens a new window and switching between windows

Starting URL: https://practice.cydeo.com/windows

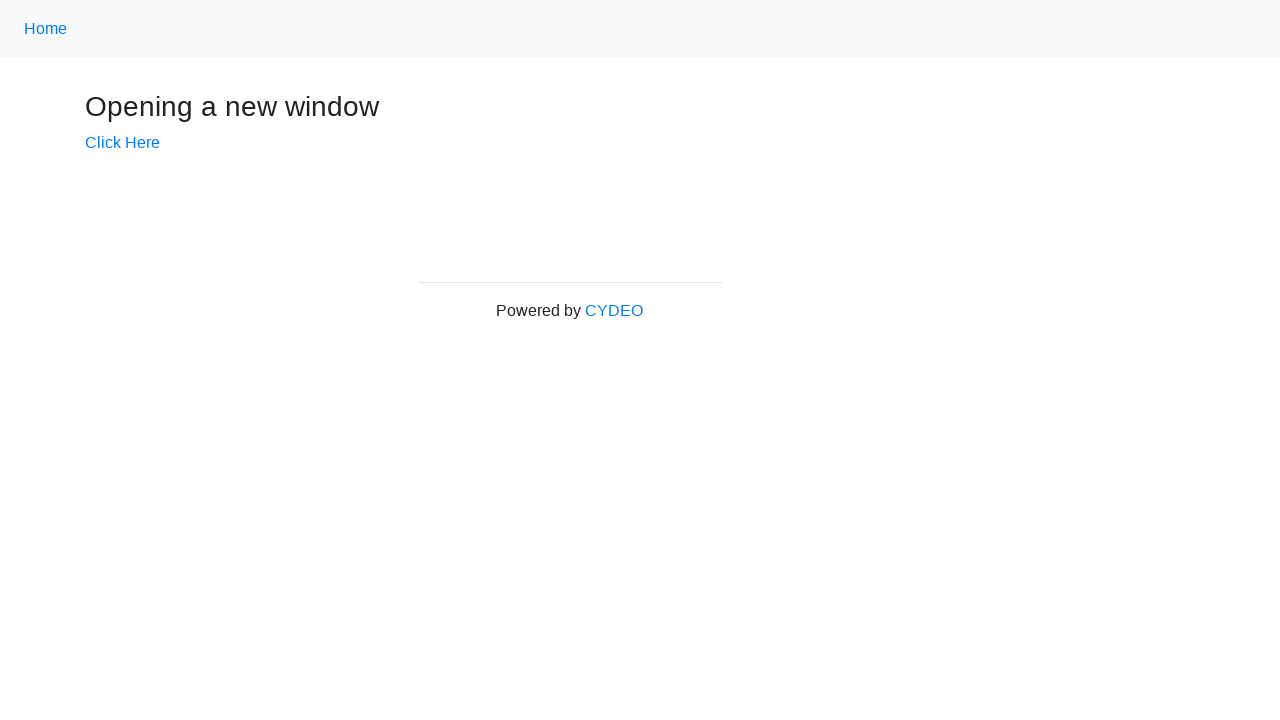

Stored reference to main window
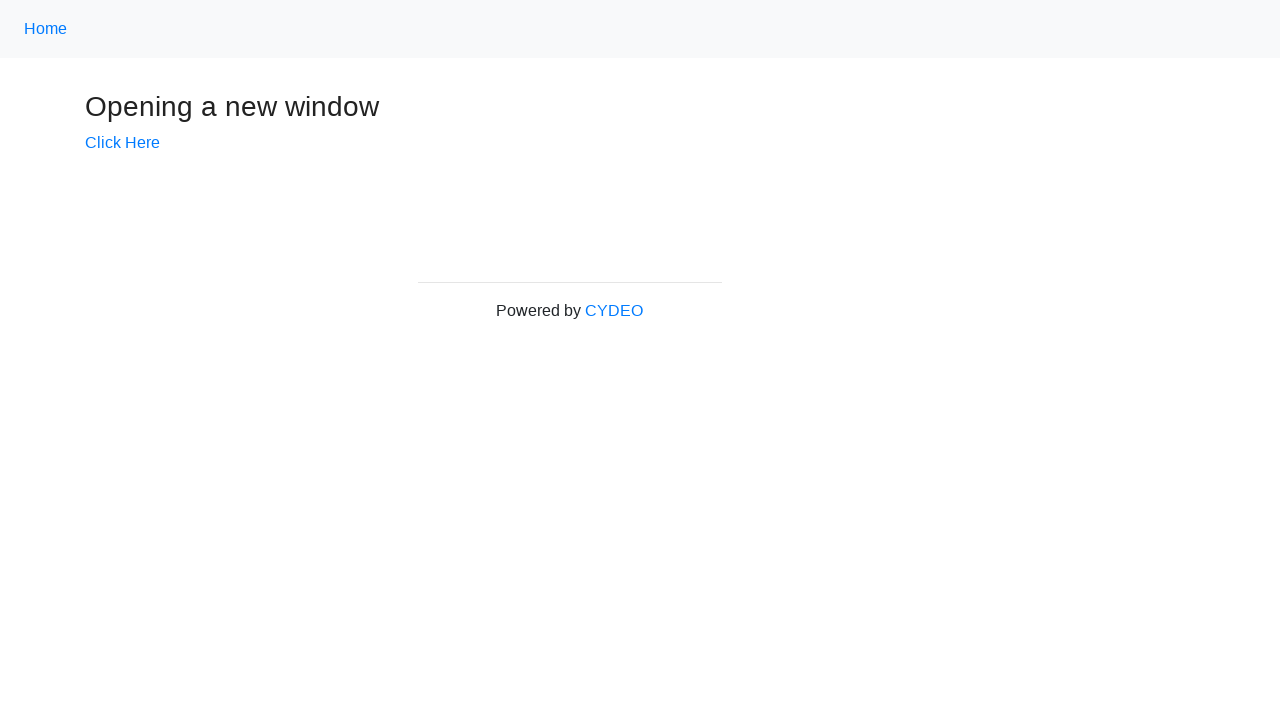

Clicked 'Click Here' link to open new window at (122, 143) on a:has-text('Click Here')
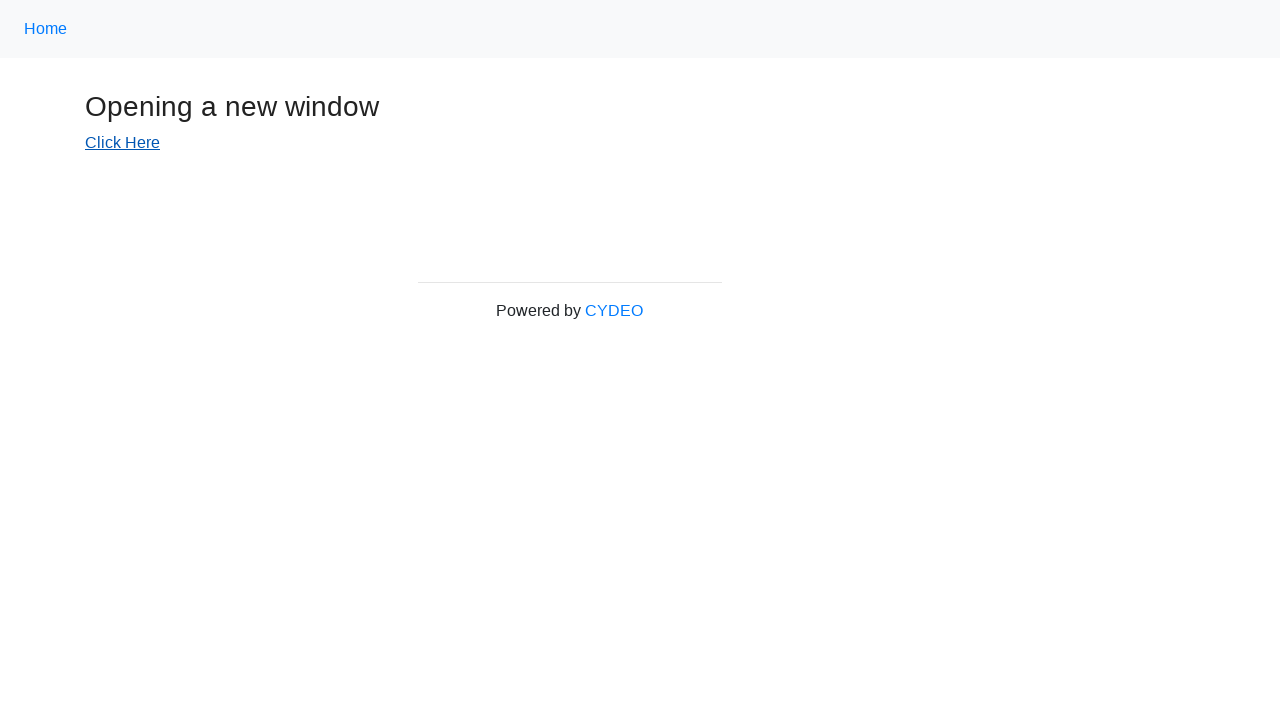

New window/tab opened and captured
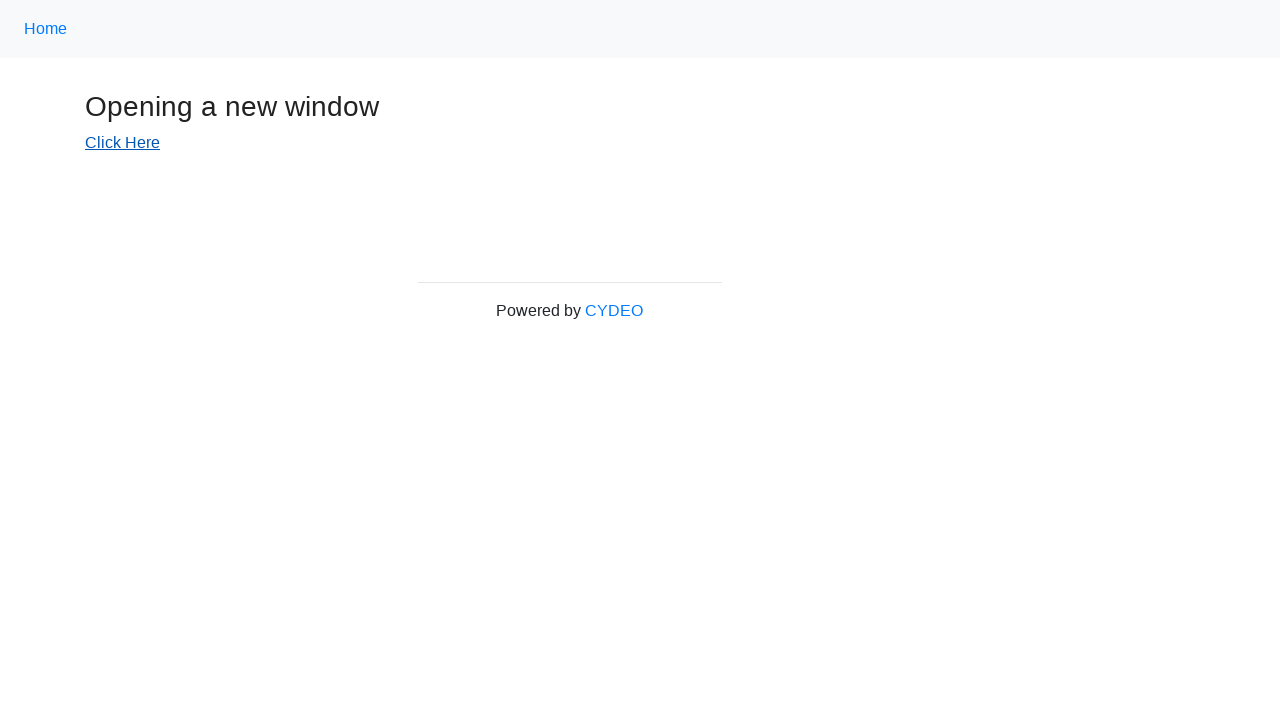

New page loaded successfully
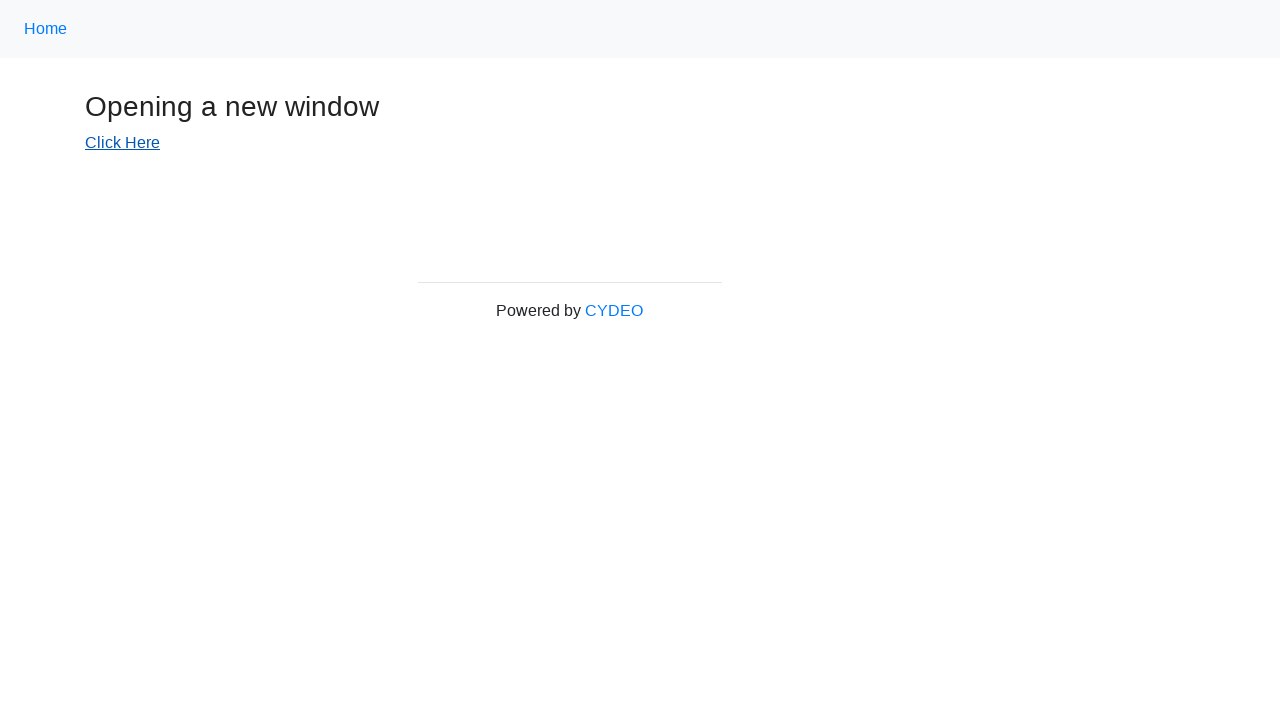

Retrieved title of new window: New Window
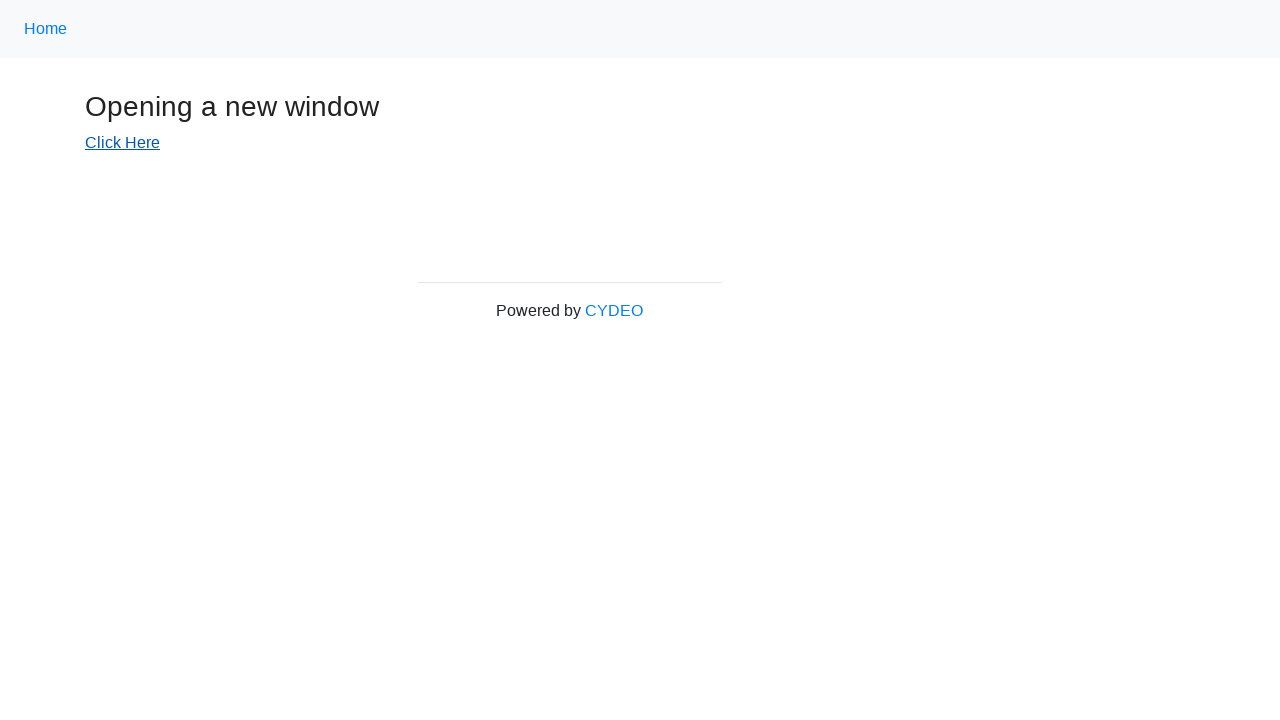

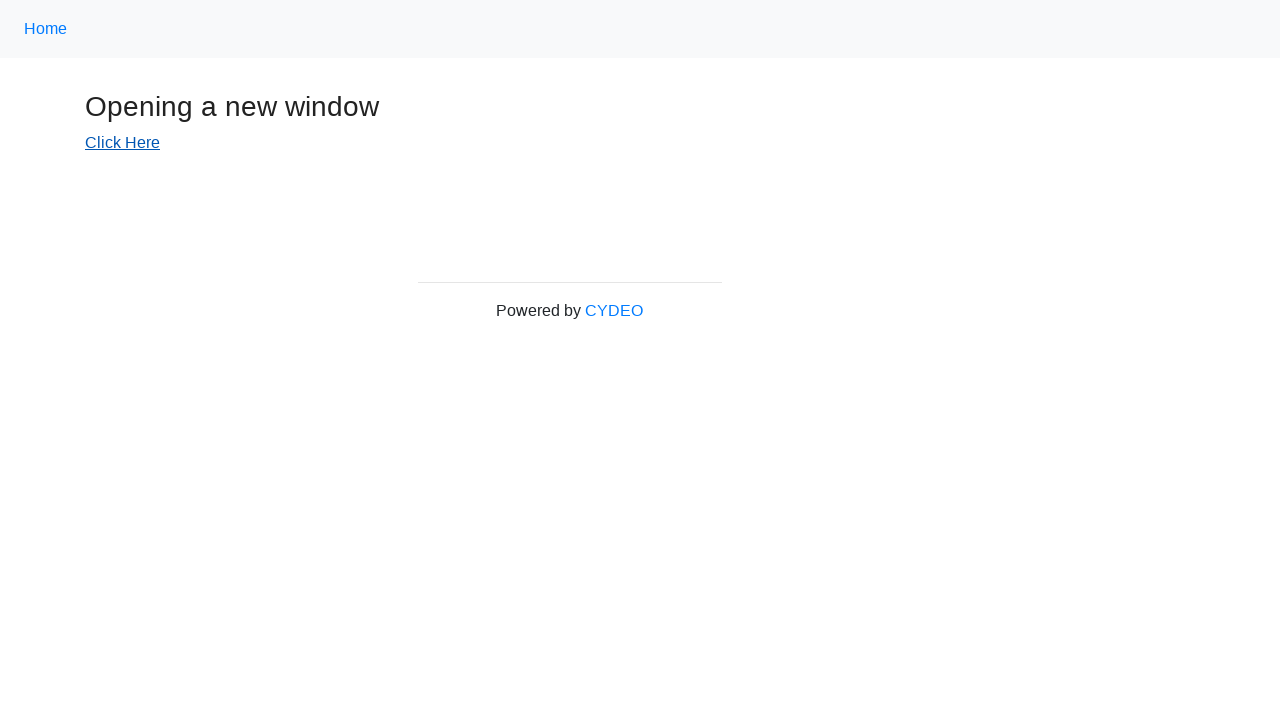